Tests the BC Registry business name checking functionality by selecting business type options, entering a business name, selecting a designation, and submitting to check name availability.

Starting URL: https://www.names.bcregistry.gov.bc.ca/

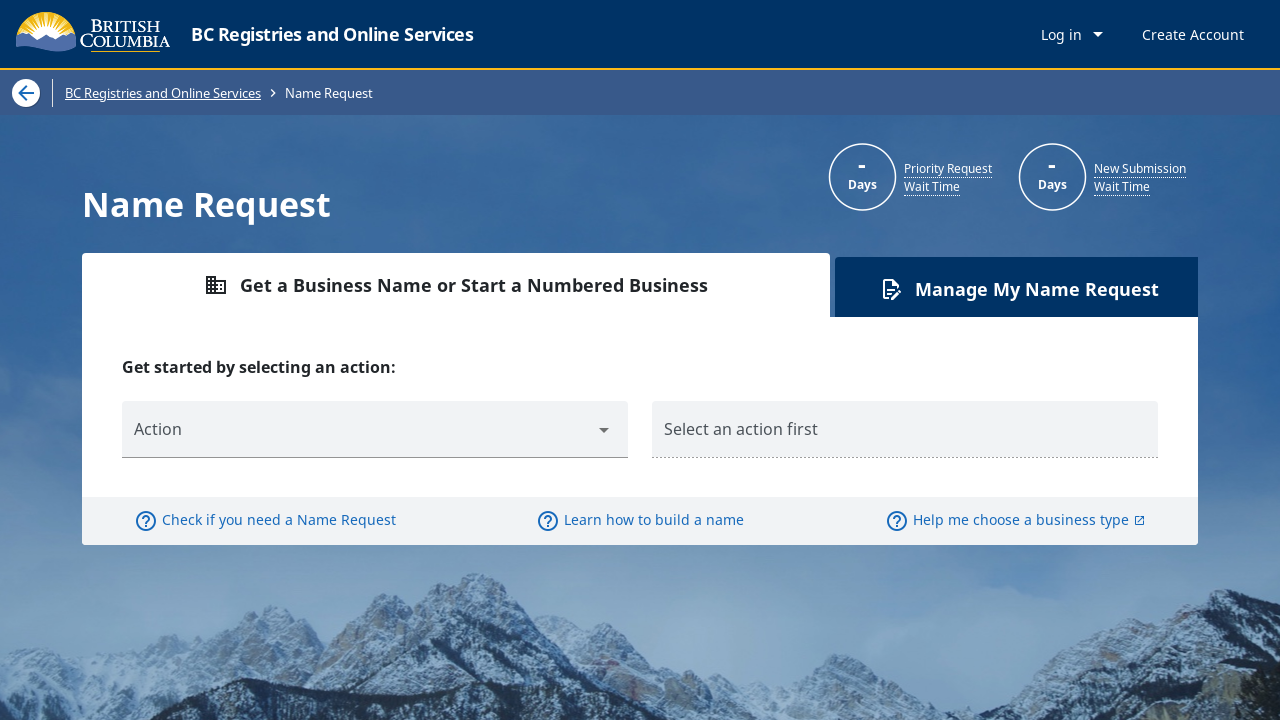

Clicked Action button to open menu at (375, 429) on internal:role=button[name="Action"i]
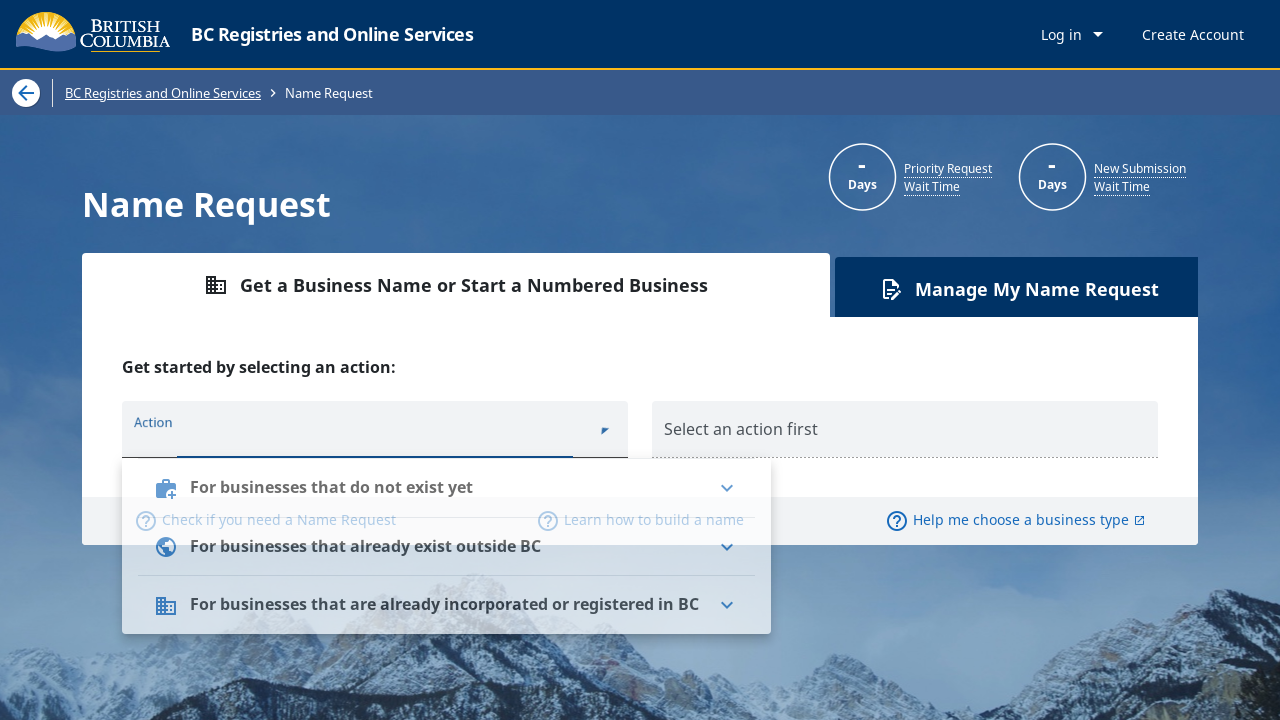

Selected 'For businesses that do not' menu item at (446, 488) on internal:role=menuitem[name="For businesses that do not"i] >> div >> nth=0
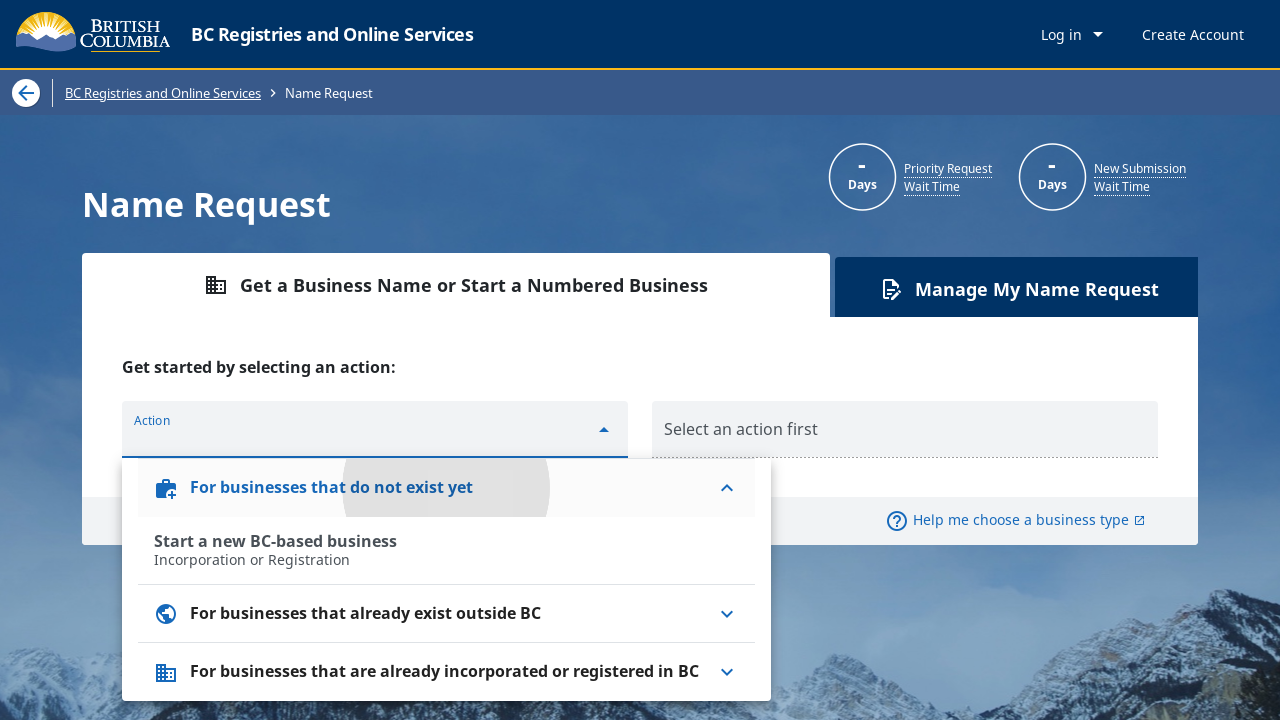

Clicked to start a new BC-based business at (454, 542) on internal:text="Start a new BC-based business"i
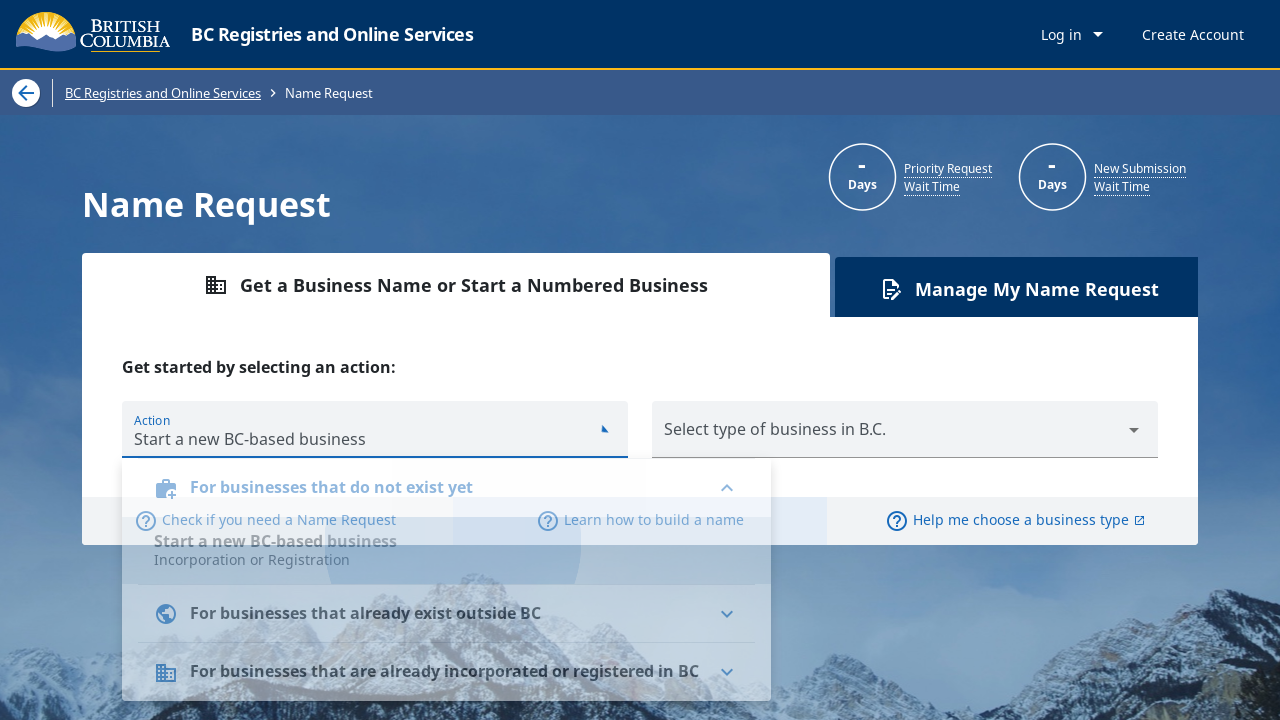

Opened business type dropdown at (905, 429) on internal:role=button[name="Select type of business in B."i]
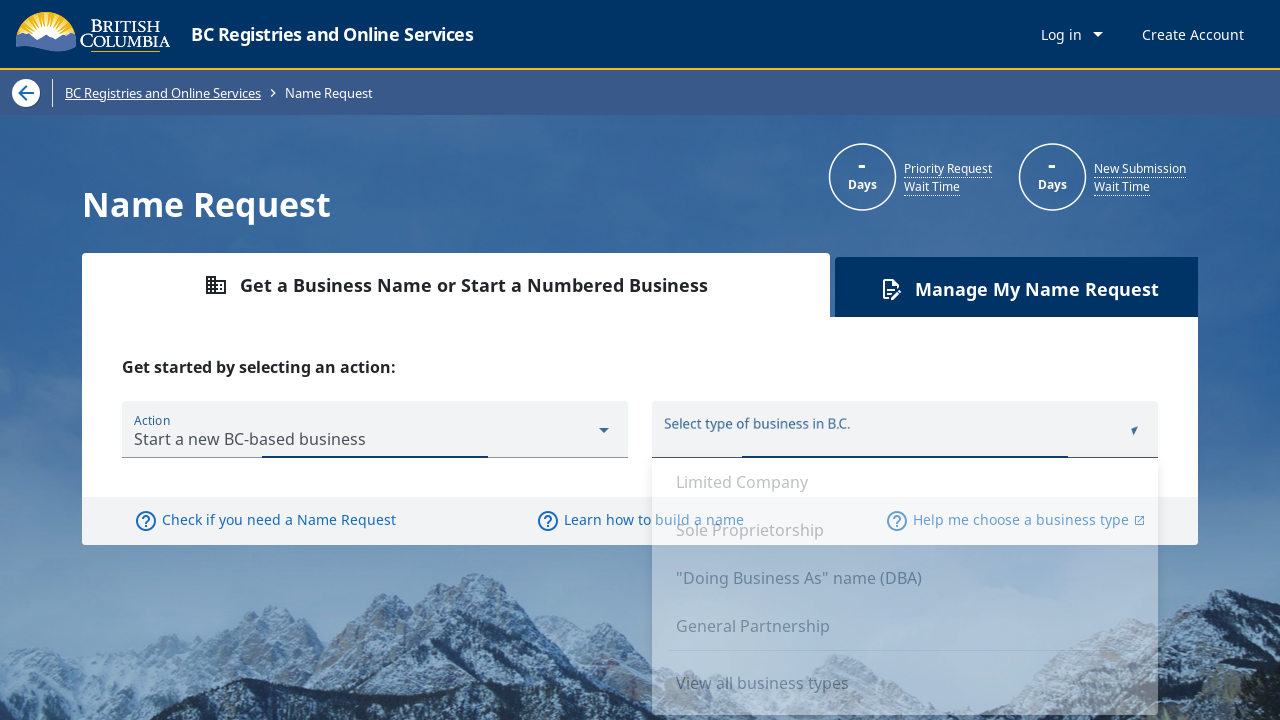

Selected 'Limited Company' as business type at (905, 482) on internal:role=option[name="Limited Company"i]
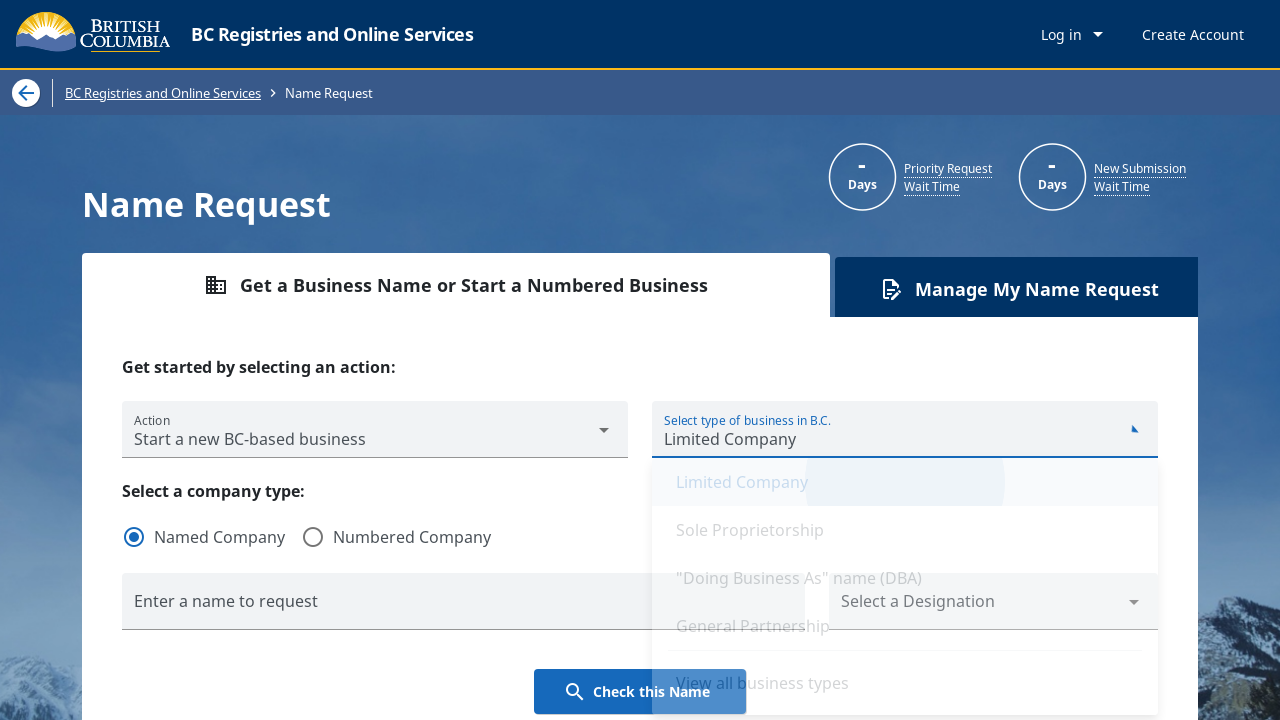

Clicked on business name input field at (463, 611) on internal:role=textbox[name="Enter a name to request"i]
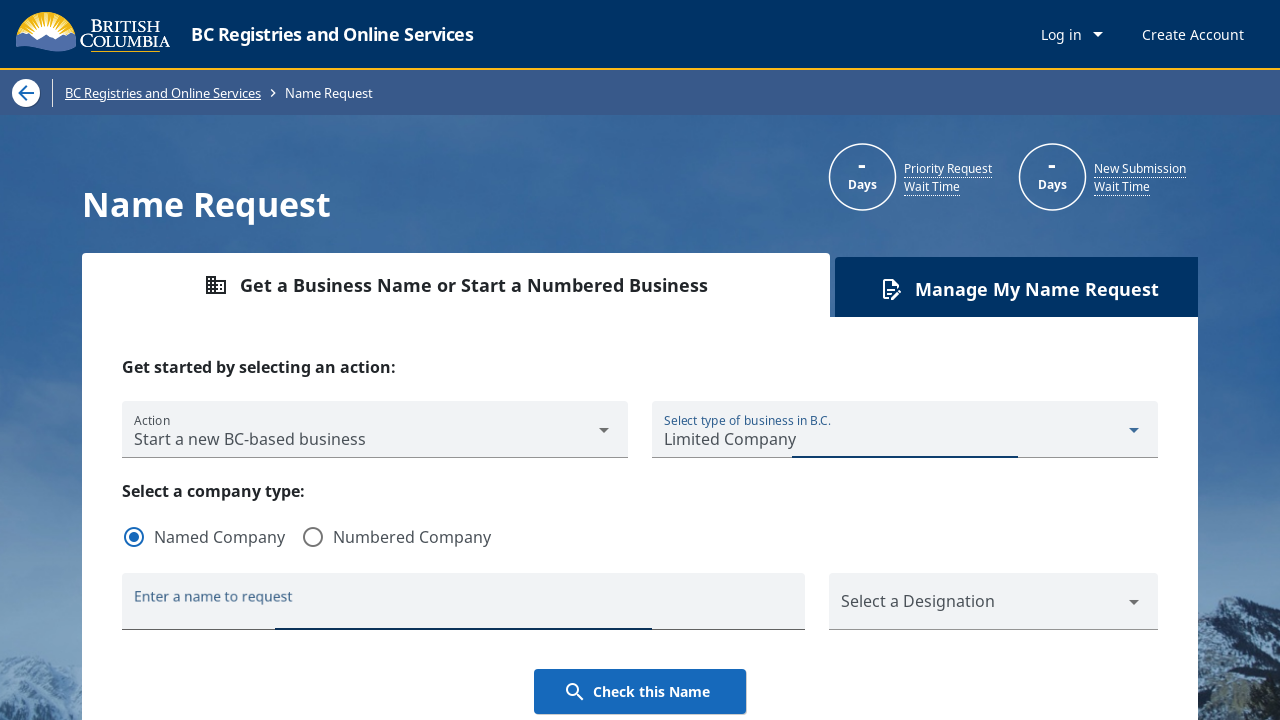

Entered business name 'PACIFIC OCEAN TRADING' on internal:role=textbox[name="Enter a name to request"i]
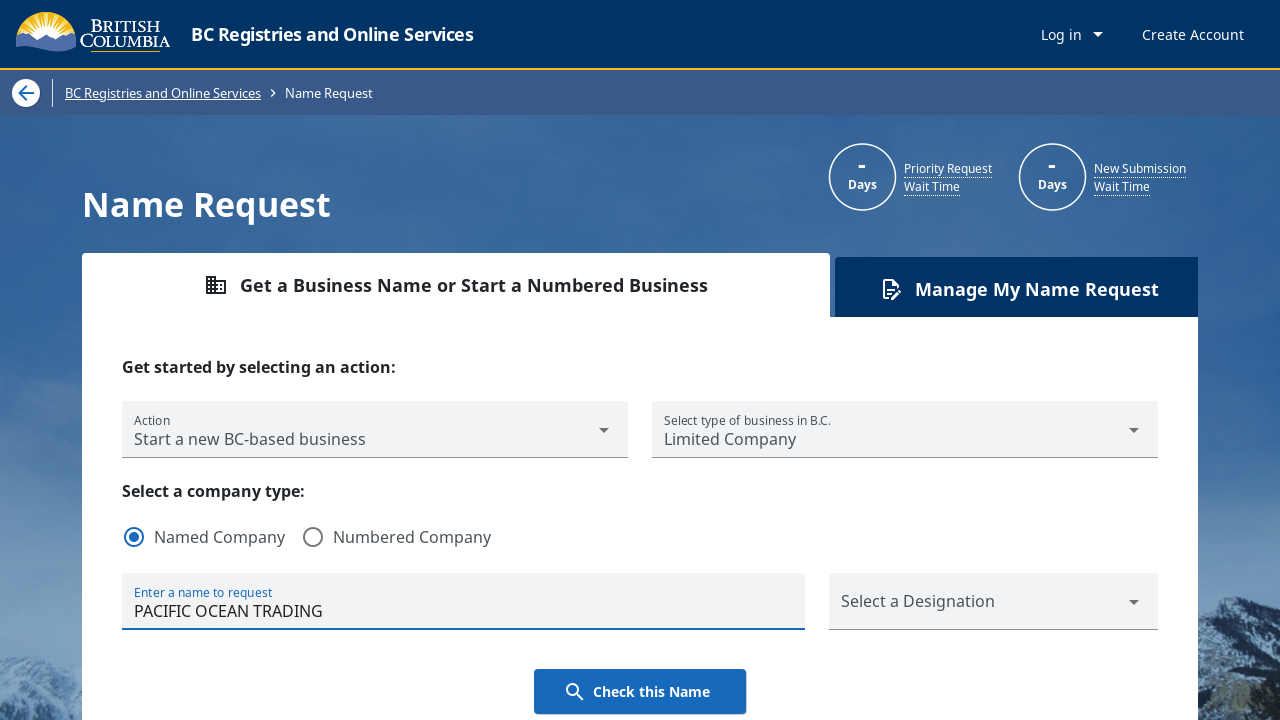

Opened designation dropdown at (993, 601) on internal:role=button[name="Select a Designation"i]
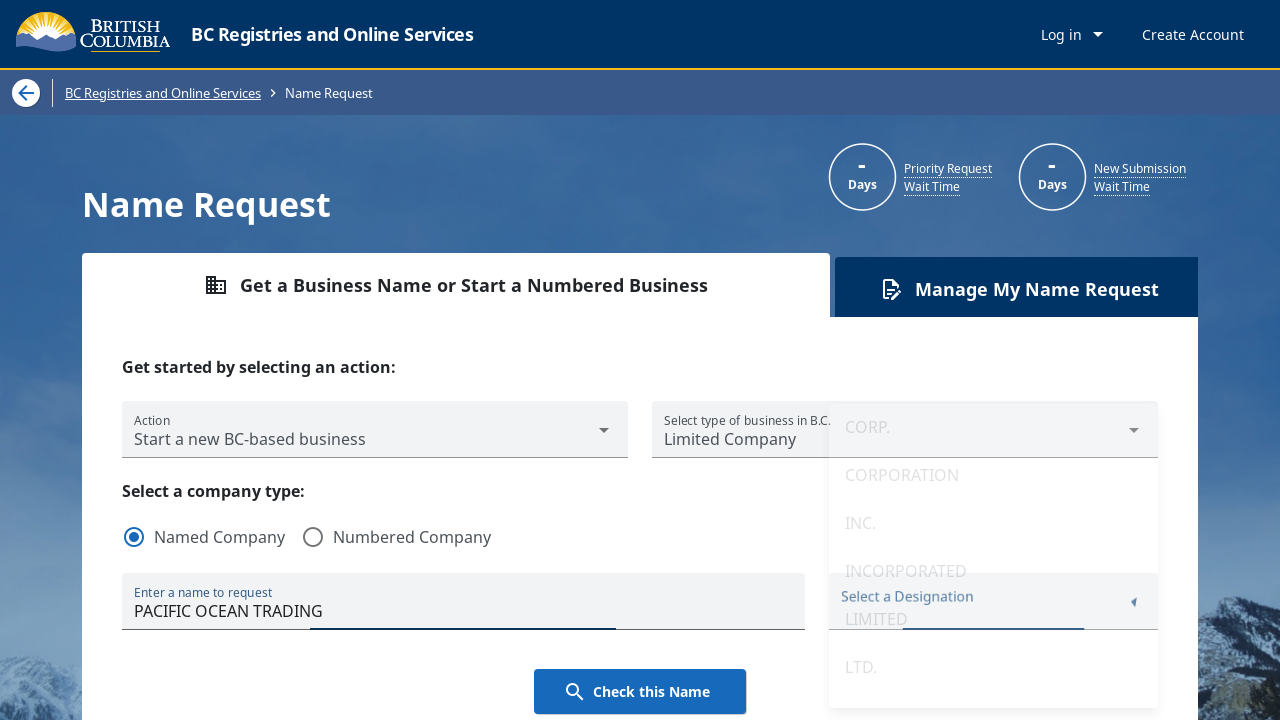

Selected 'LIMITED' as business designation at (994, 620) on internal:role=option[name="LIMITED"i] >> div >> nth=0
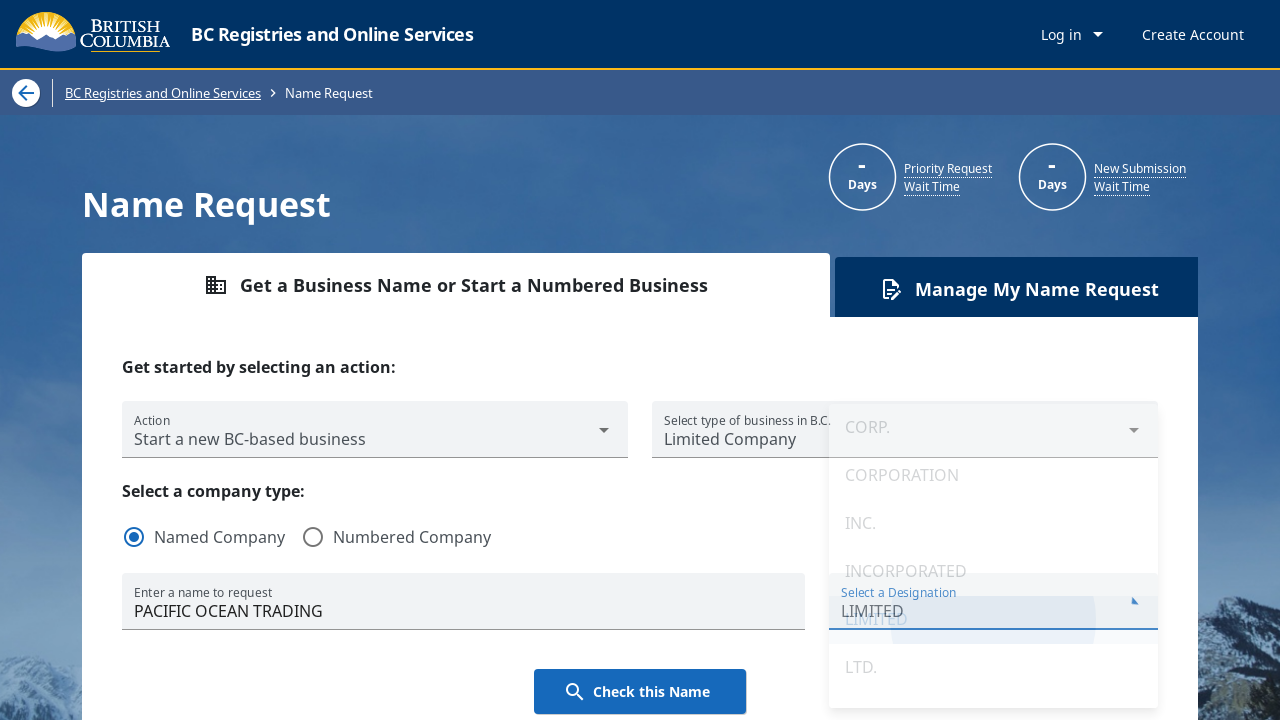

Clicked 'Check this Name' button to validate business name at (640, 692) on internal:role=button[name="Check this Name"i]
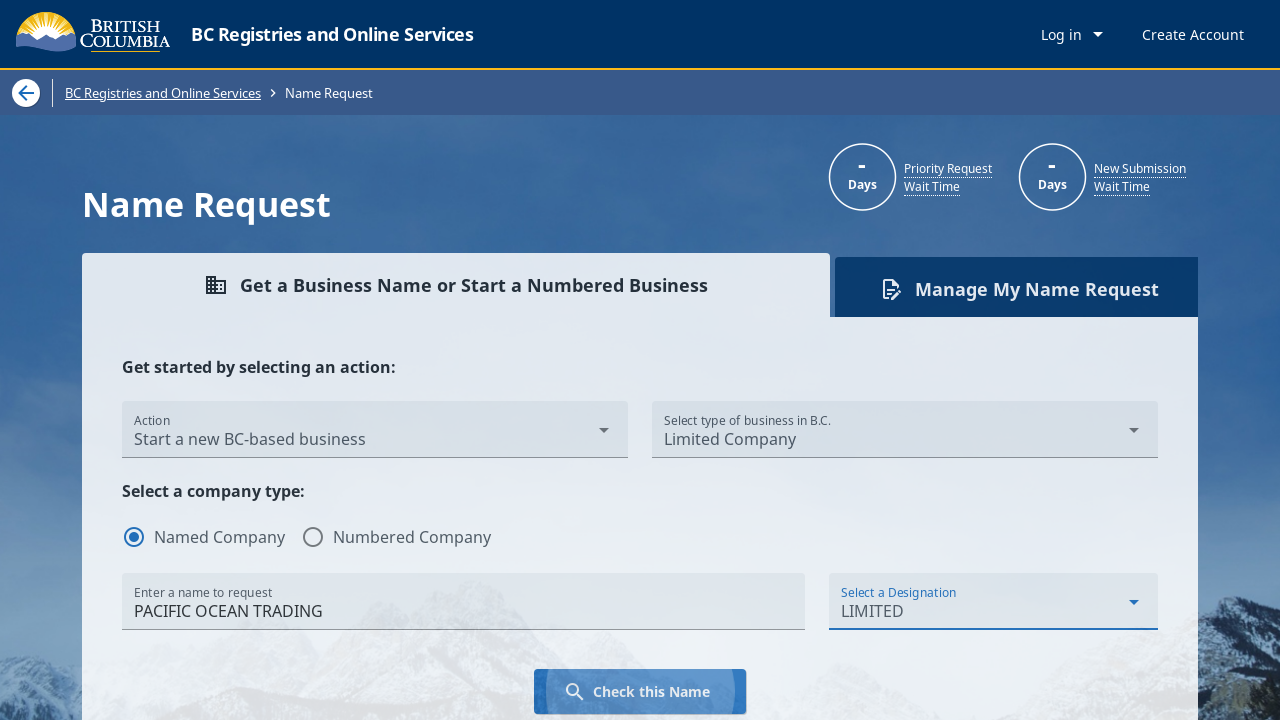

Name check result appeared - business name validation completed
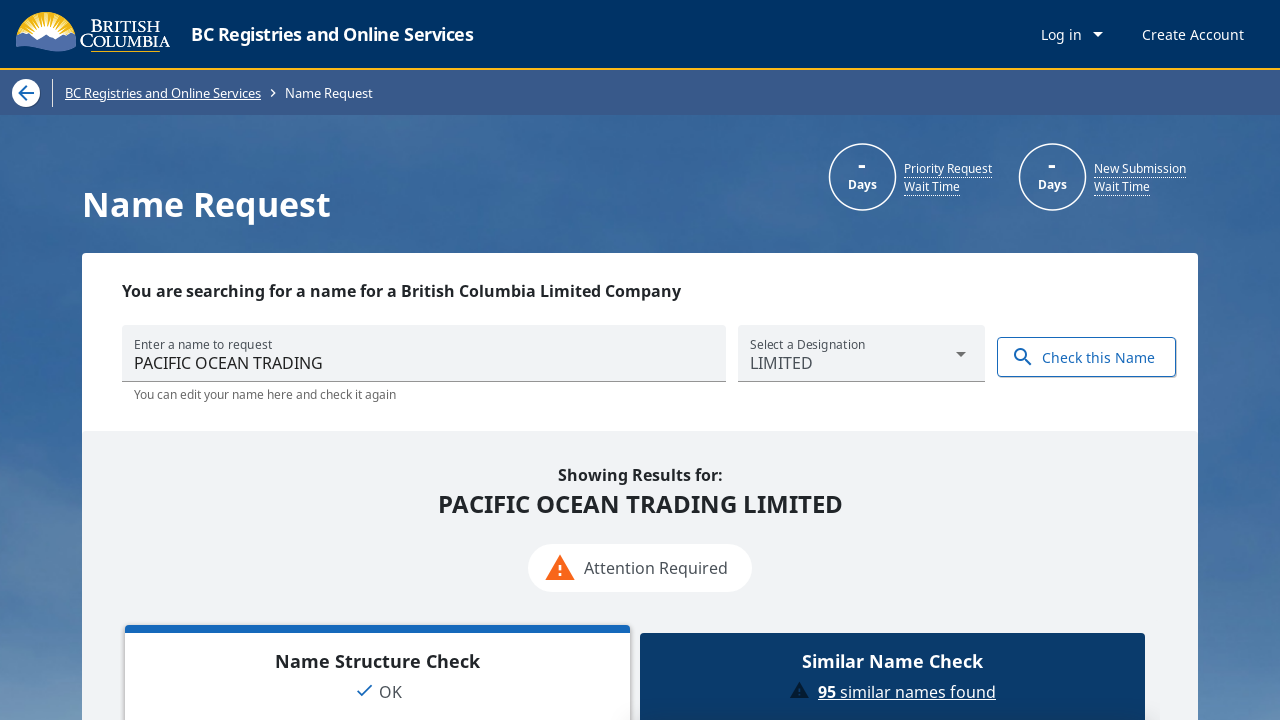

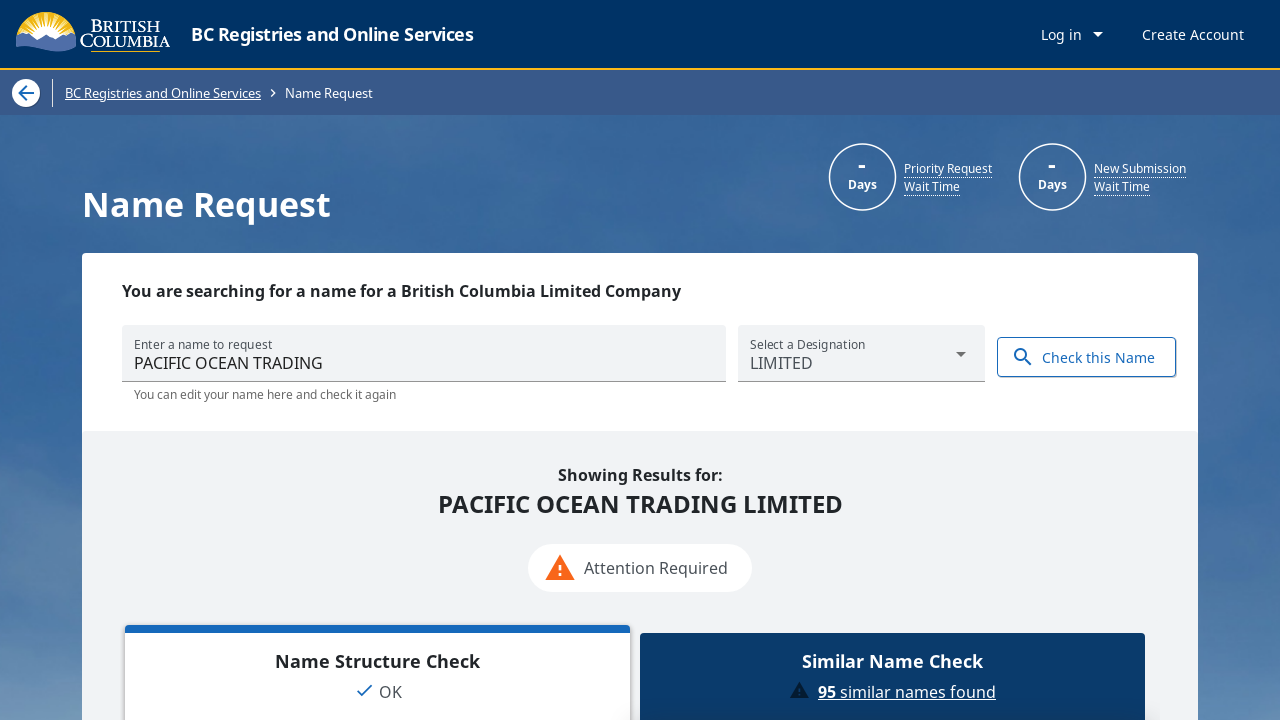